Tests form submission without entering any email, expecting an error

Starting URL: http://the-internet.herokuapp.com/forgot_password

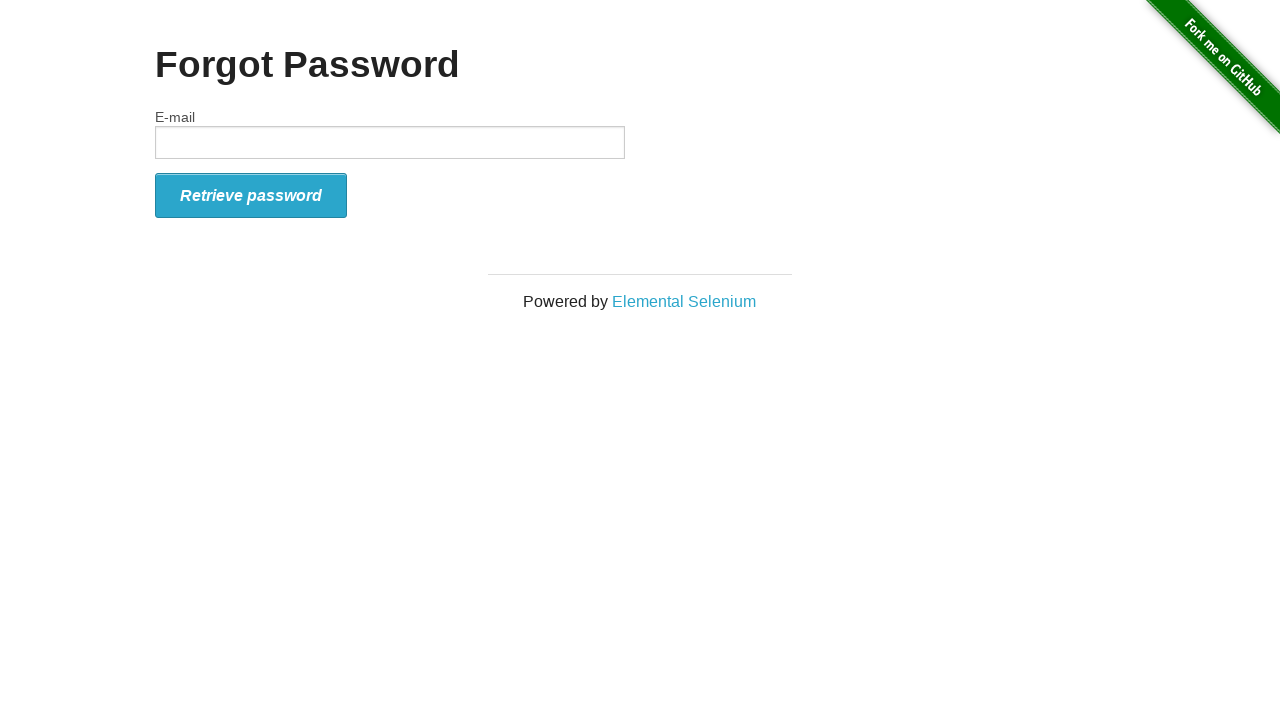

Clicked retrieve password button without entering email at (251, 195) on xpath=//*[@id='form_submit']
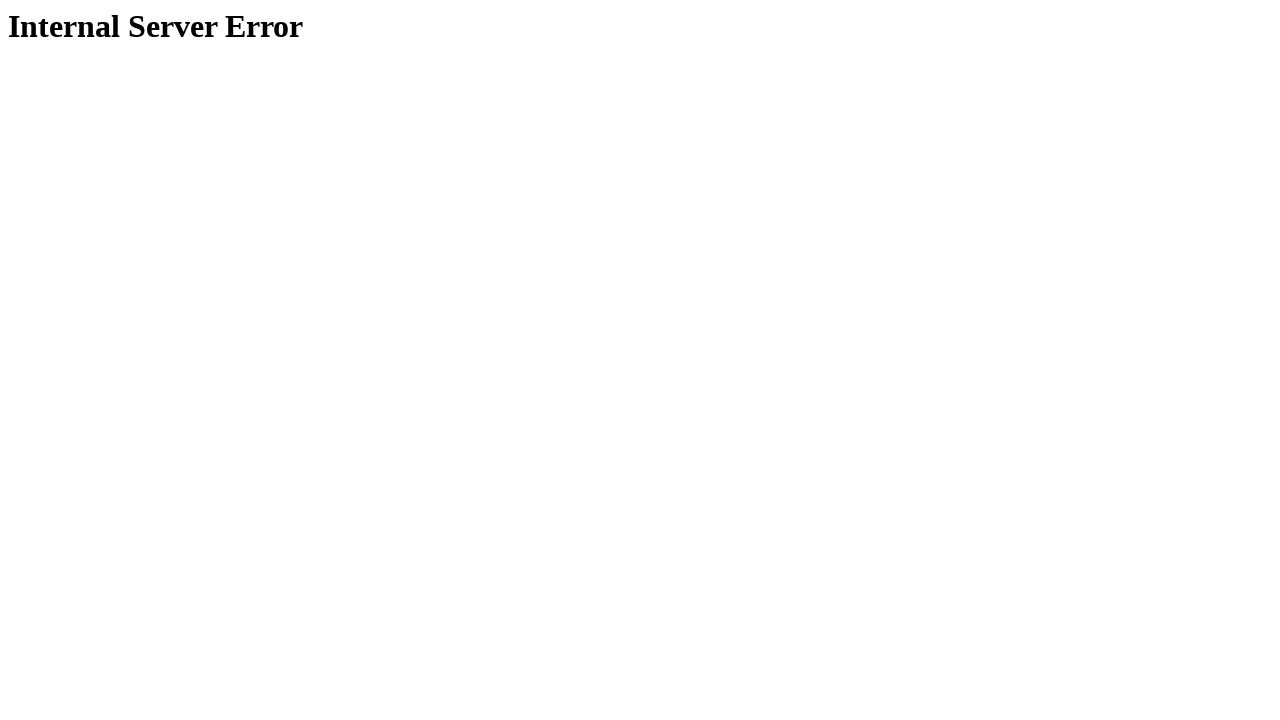

Retrieved error message text from page heading
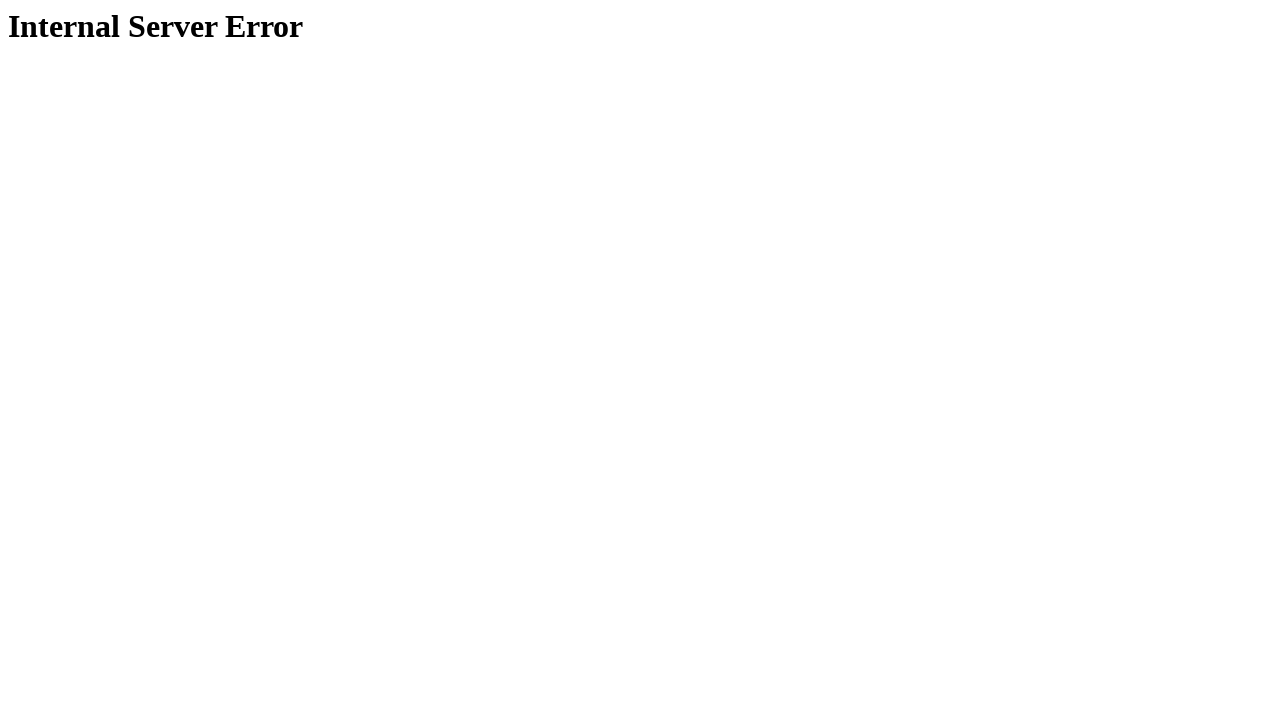

Verified error message equals 'Internal Server Error'
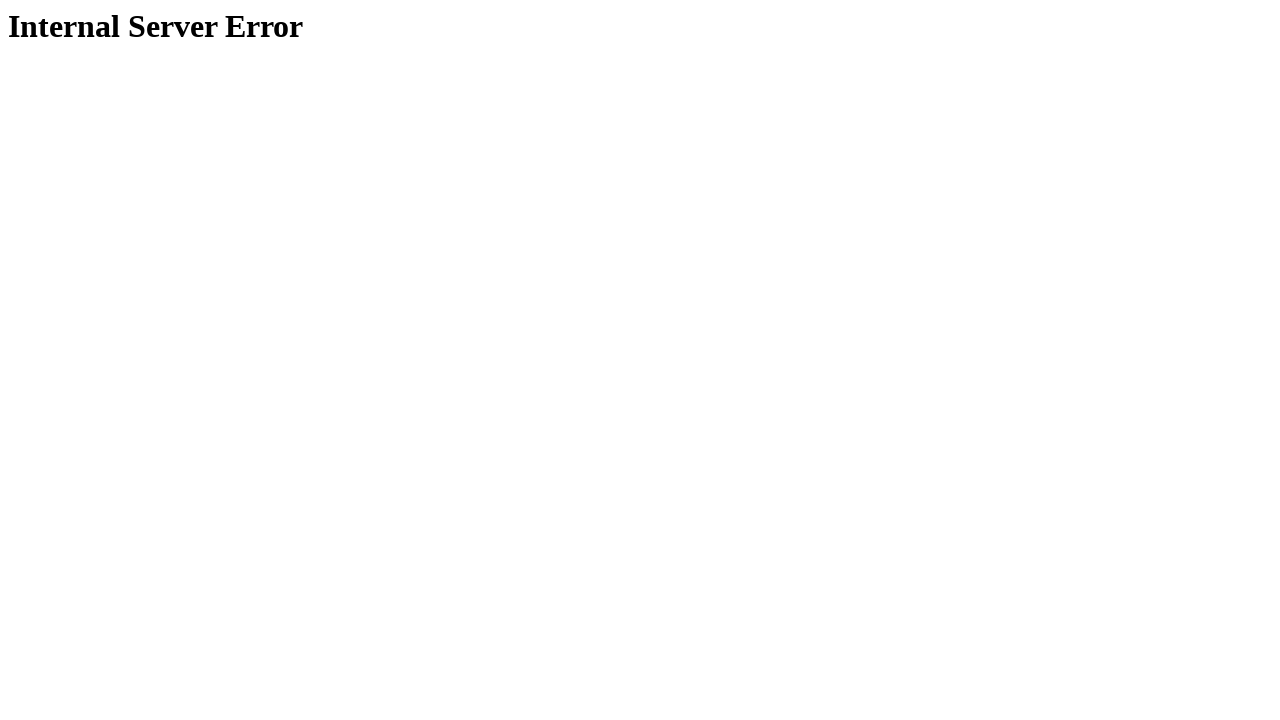

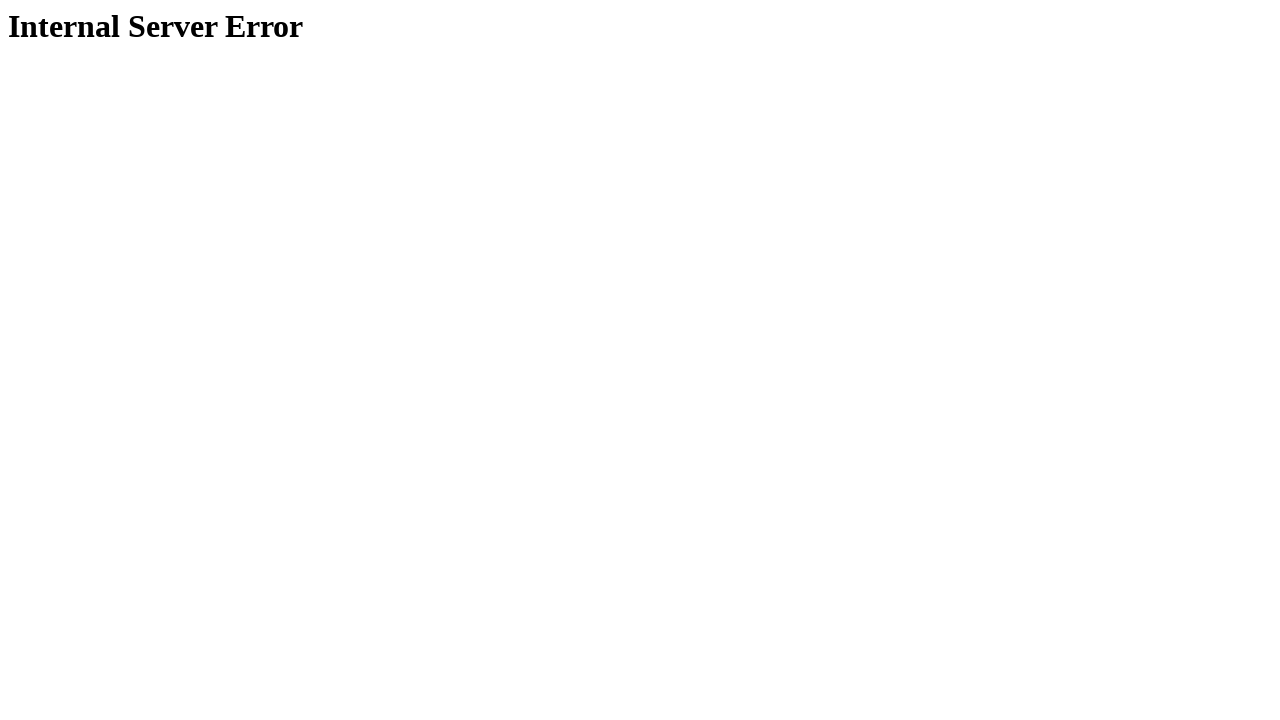